Tests a text box form by filling in user name, email, current address, and permanent address fields, verifying each field accepts the input correctly

Starting URL: https://demoqa.com/text-box

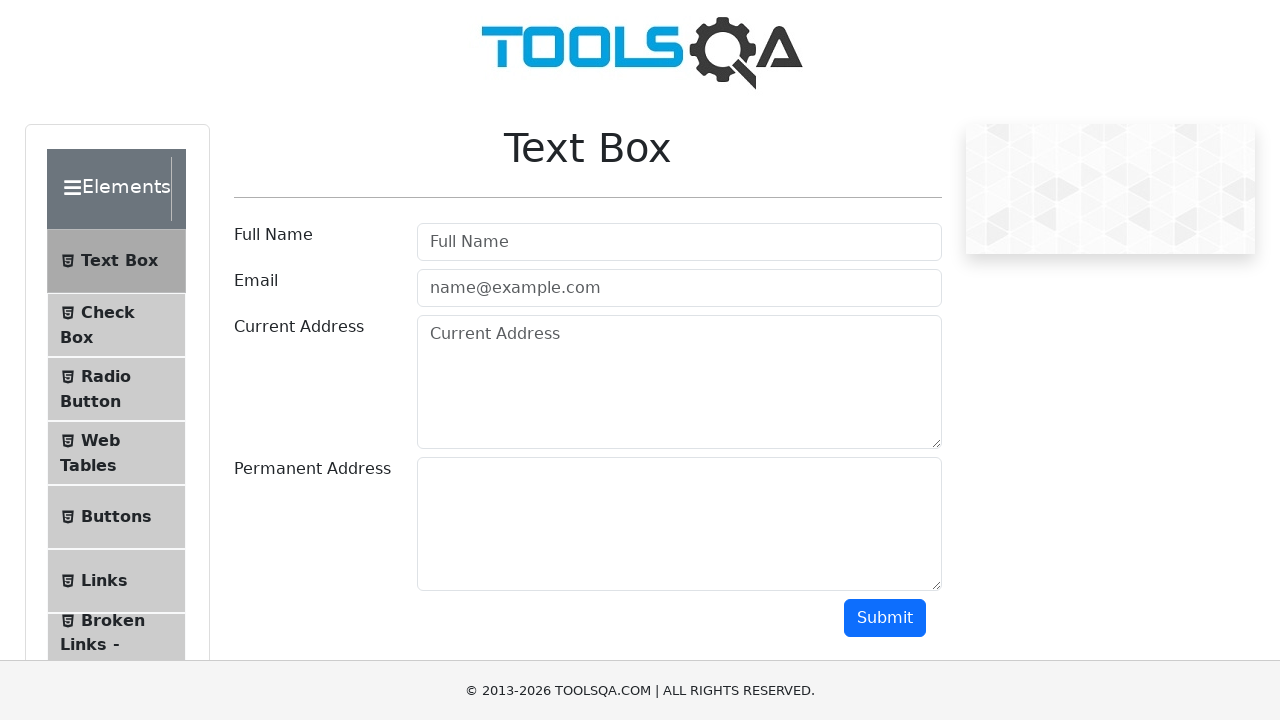

Filled user name field with 'Maga' on input#userName
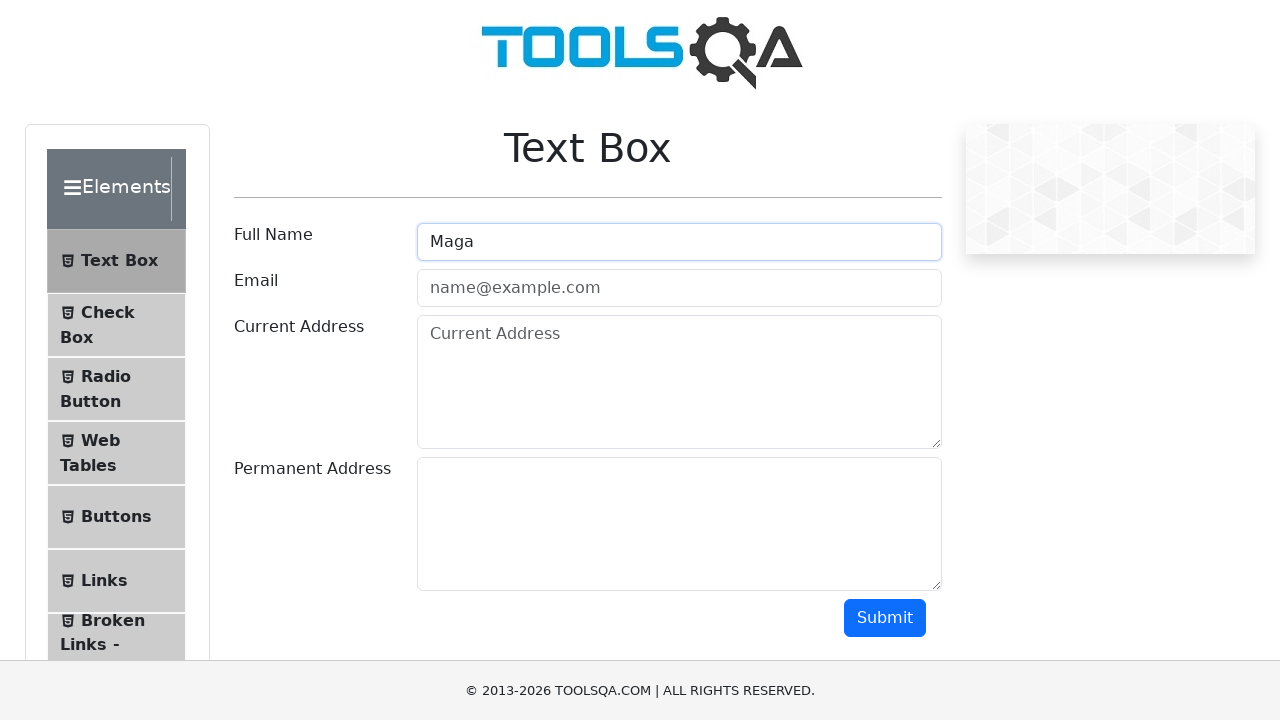

Verified user name field contains 'Maga'
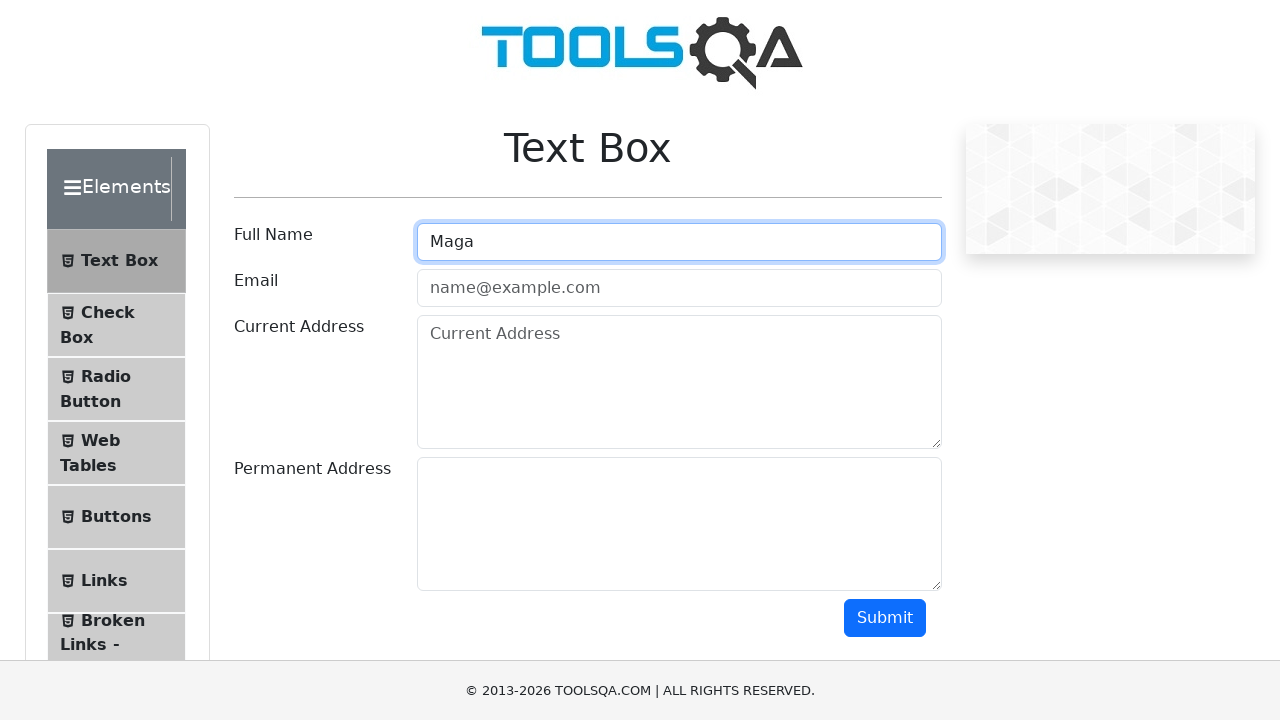

Filled user email field with 'maga@mail.ru' on input#userEmail
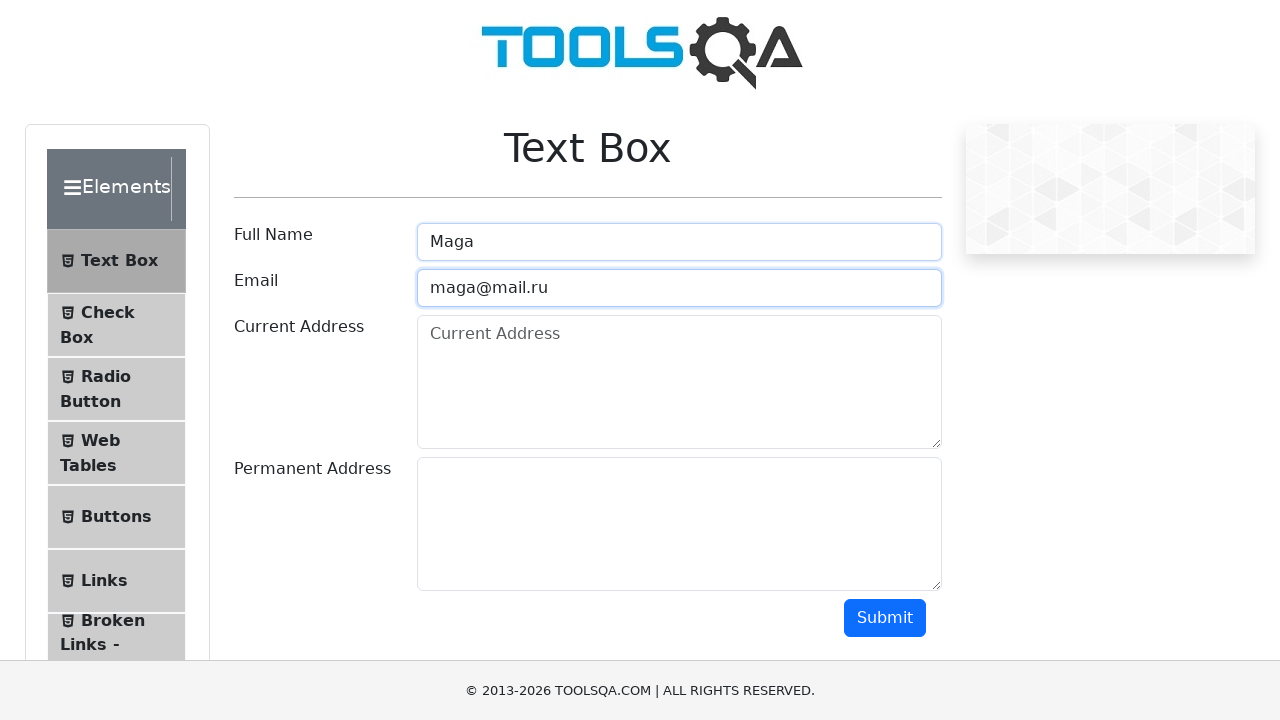

Verified user email field contains 'maga@mail.ru'
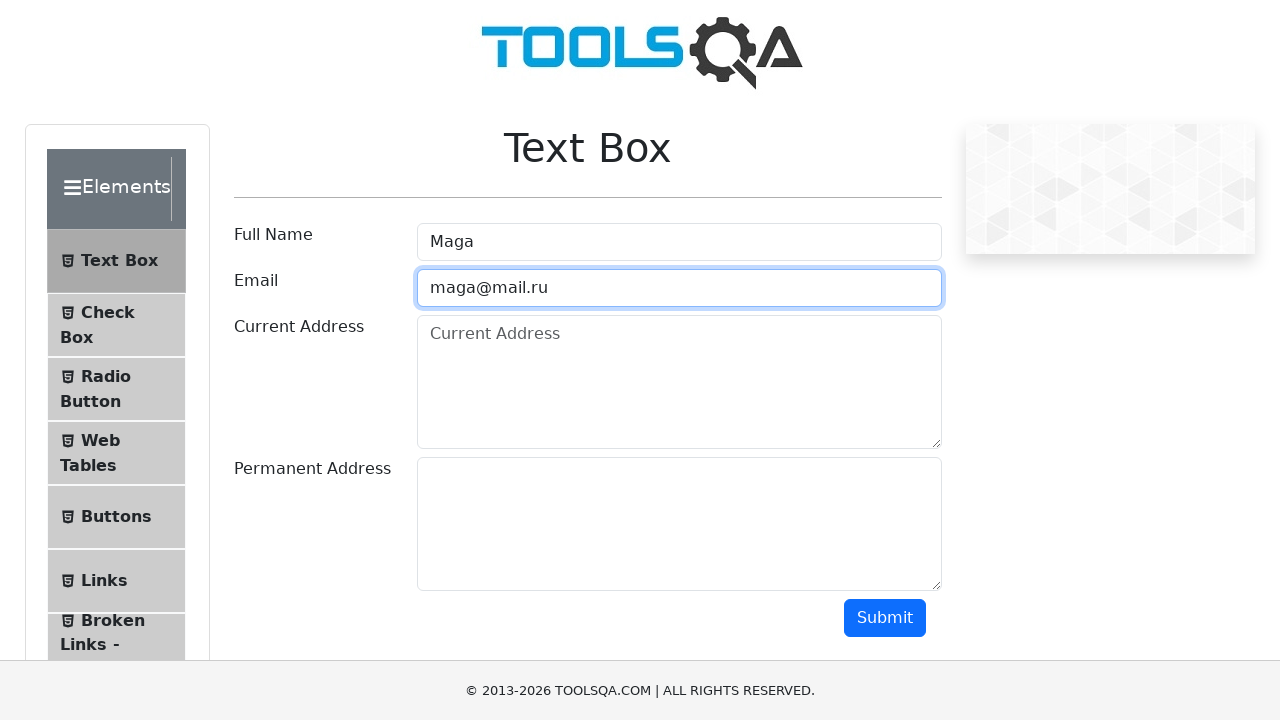

Filled current address field with 'gagarina dom 10' on textarea#currentAddress
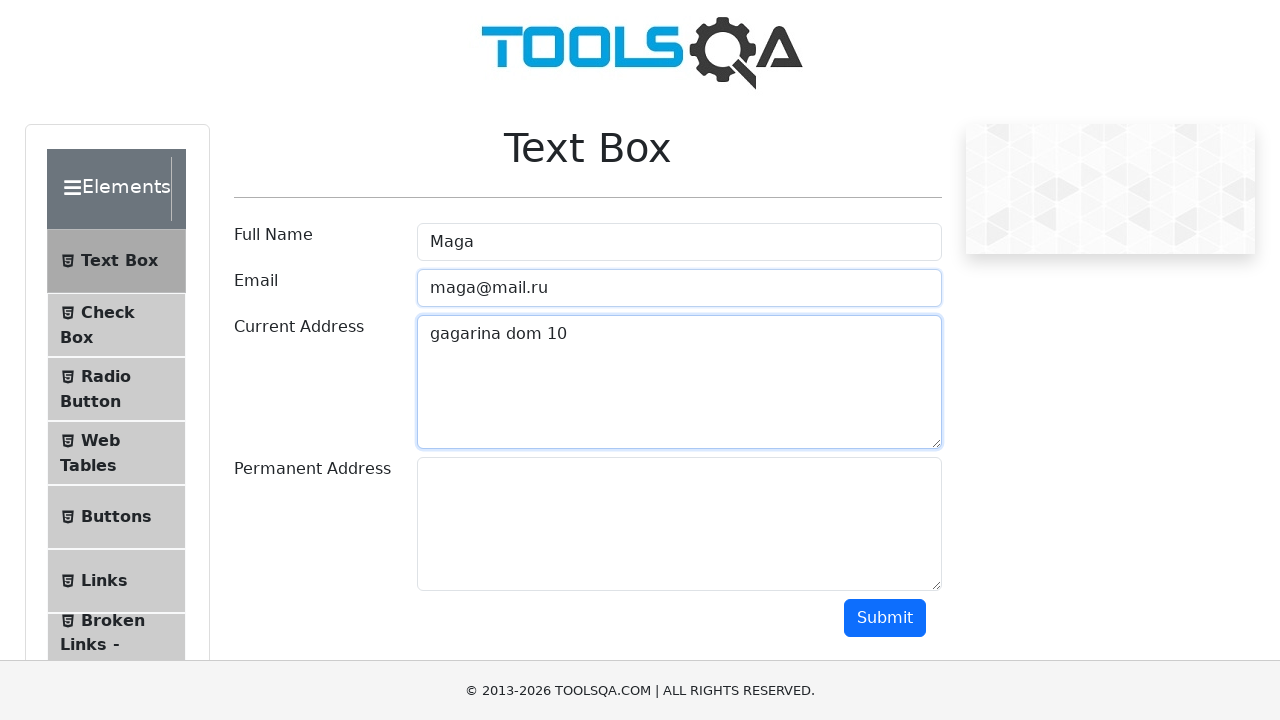

Verified current address field contains 'gagarina dom 10'
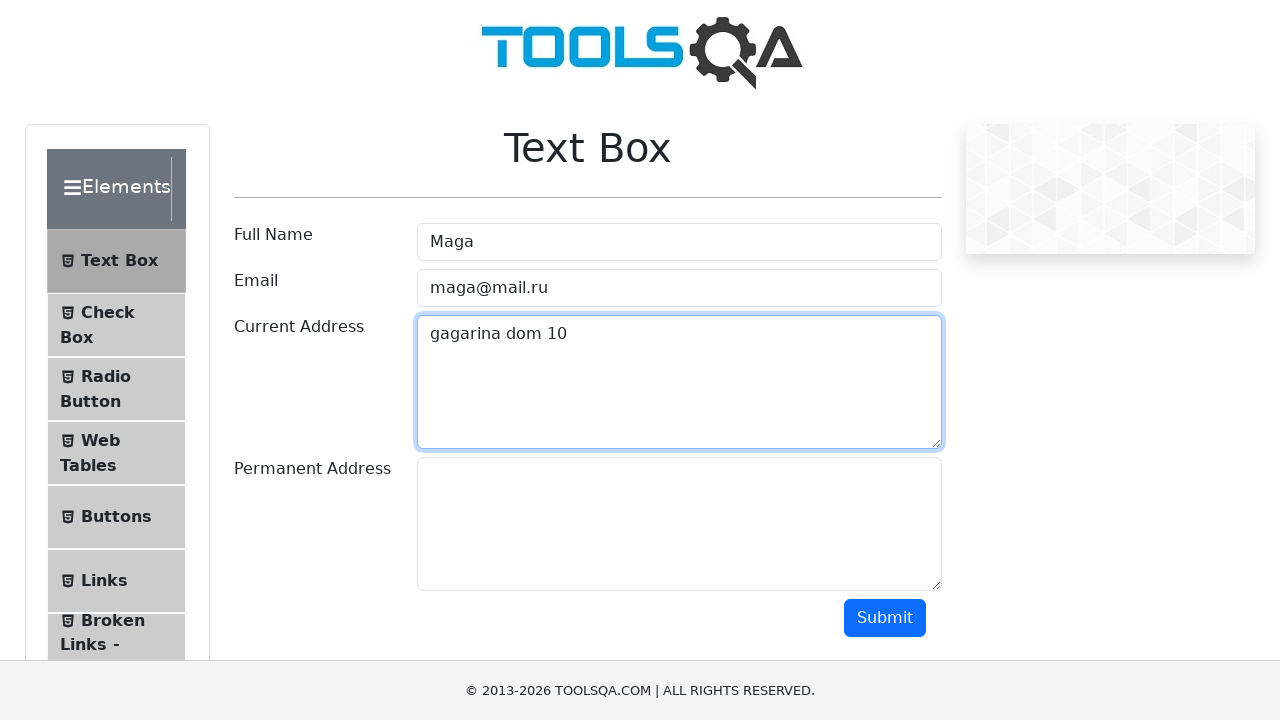

Clicked on permanent address field at (679, 524) on textarea#permanentAddress
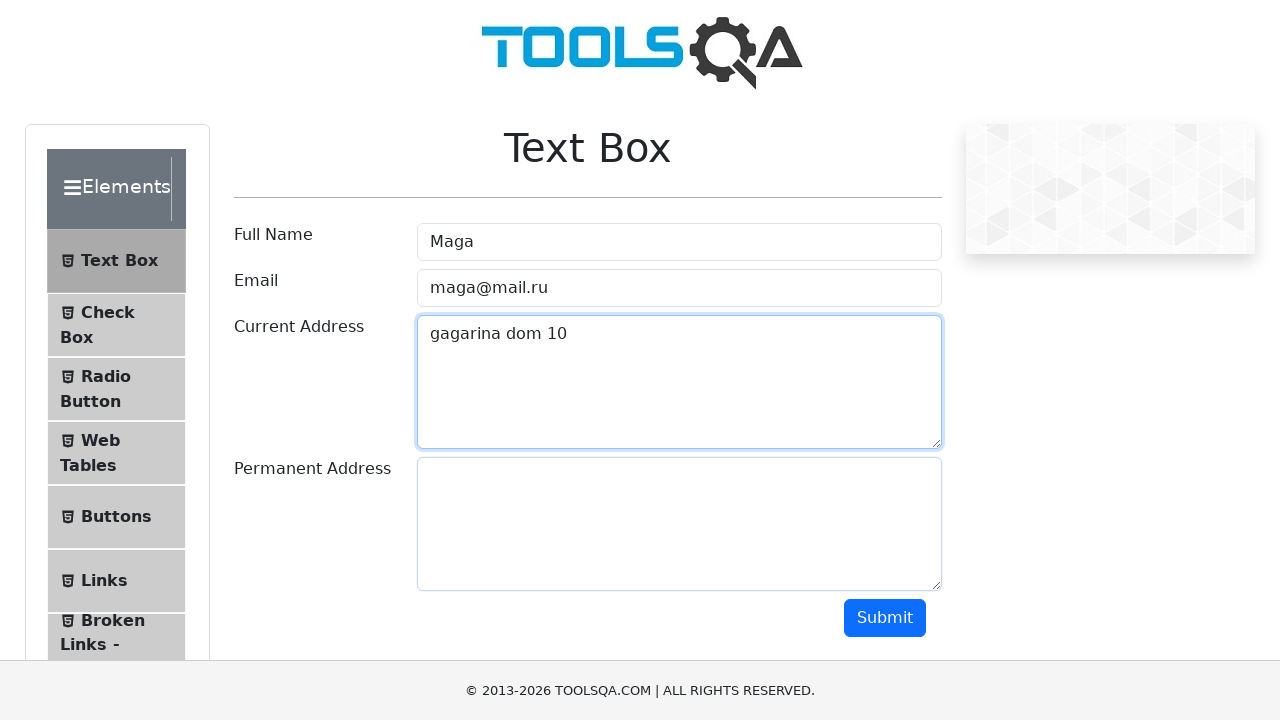

Selected all text in permanent address field
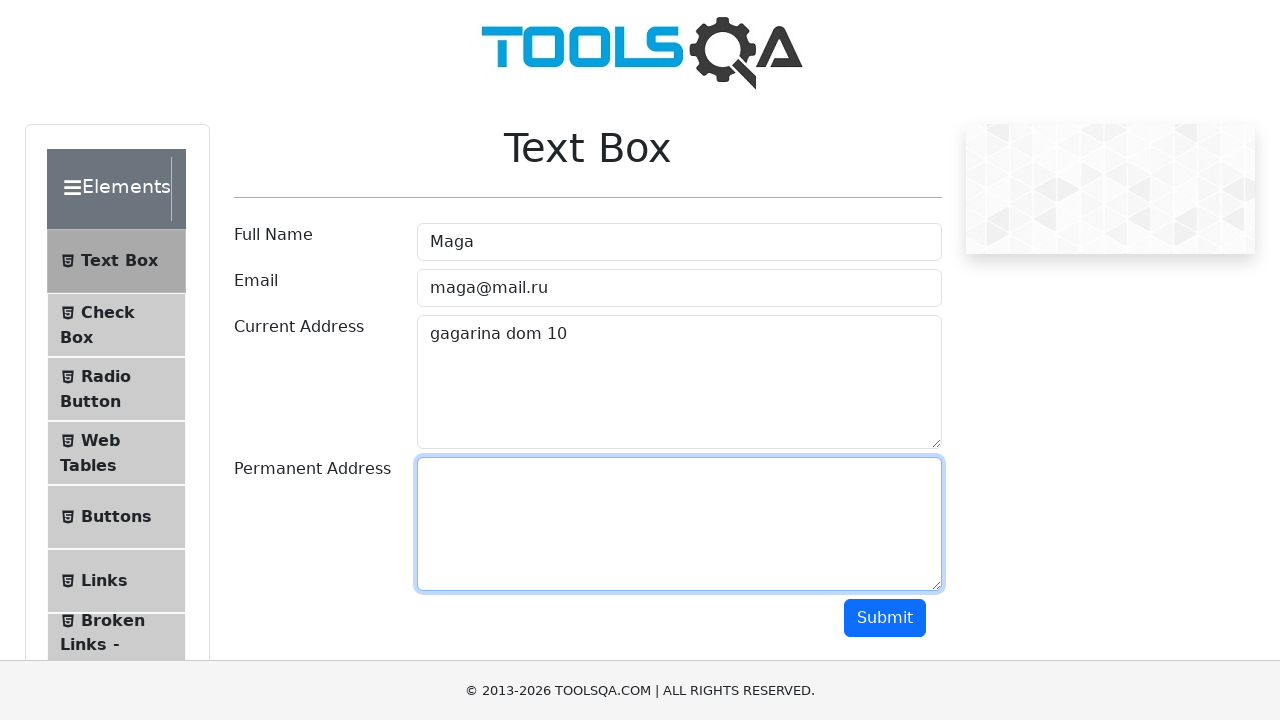

Cleared permanent address field
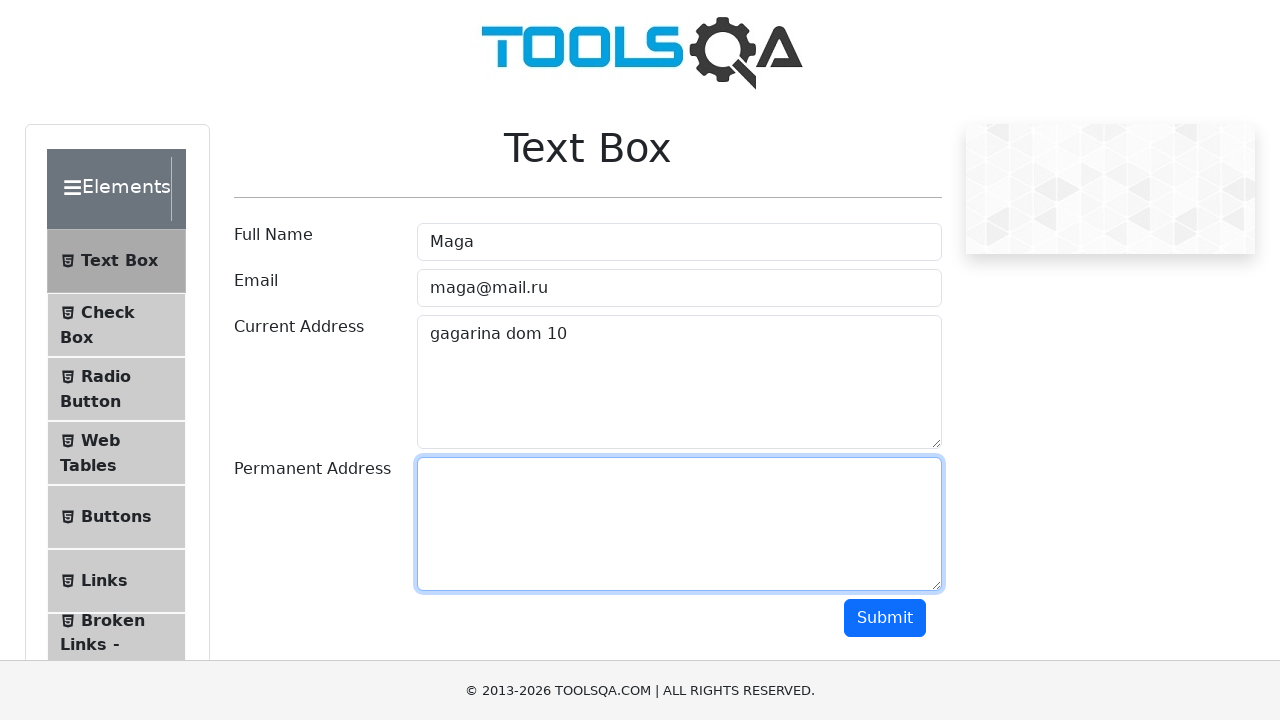

Filled permanent address field with 'Grozny' on textarea#permanentAddress
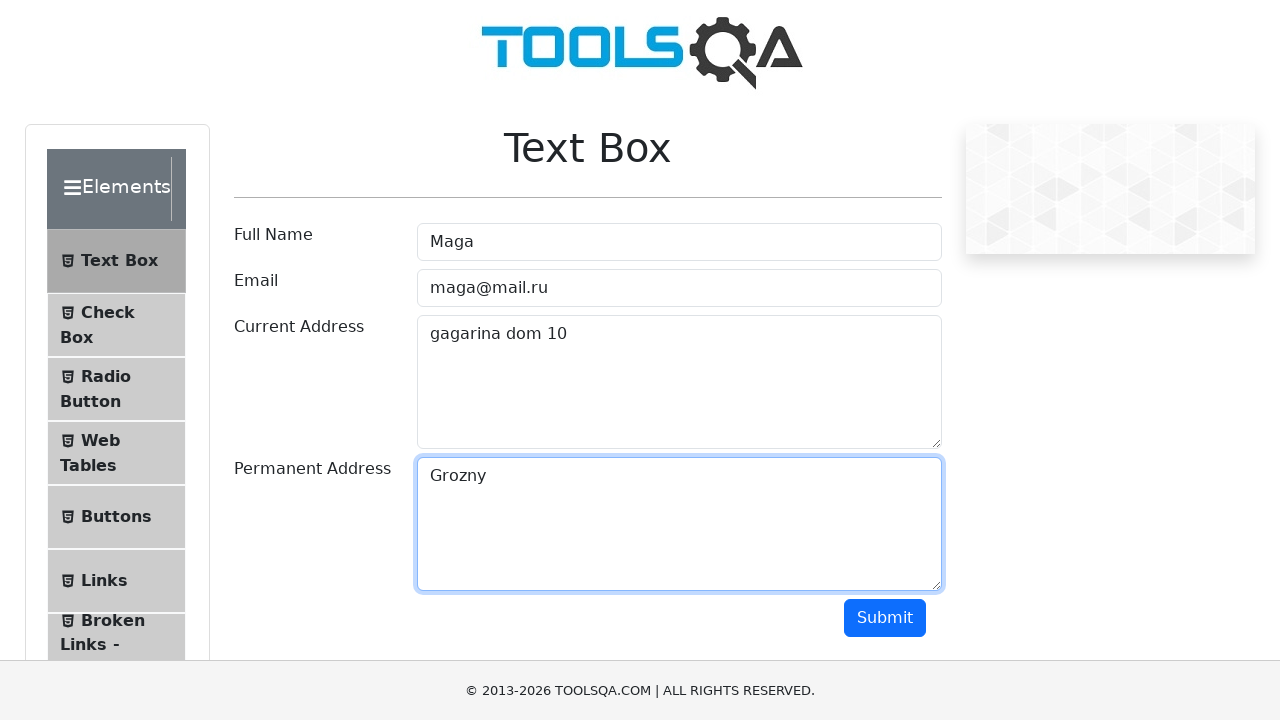

Verified permanent address field contains 'Grozny'
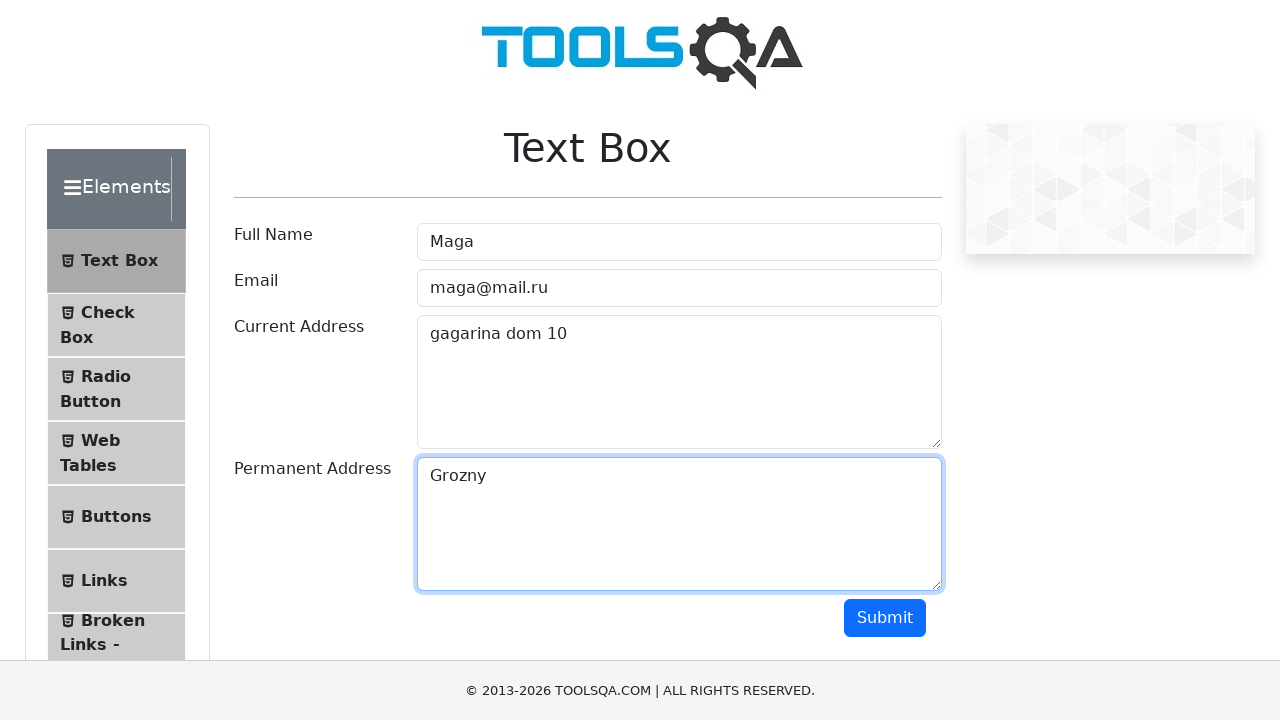

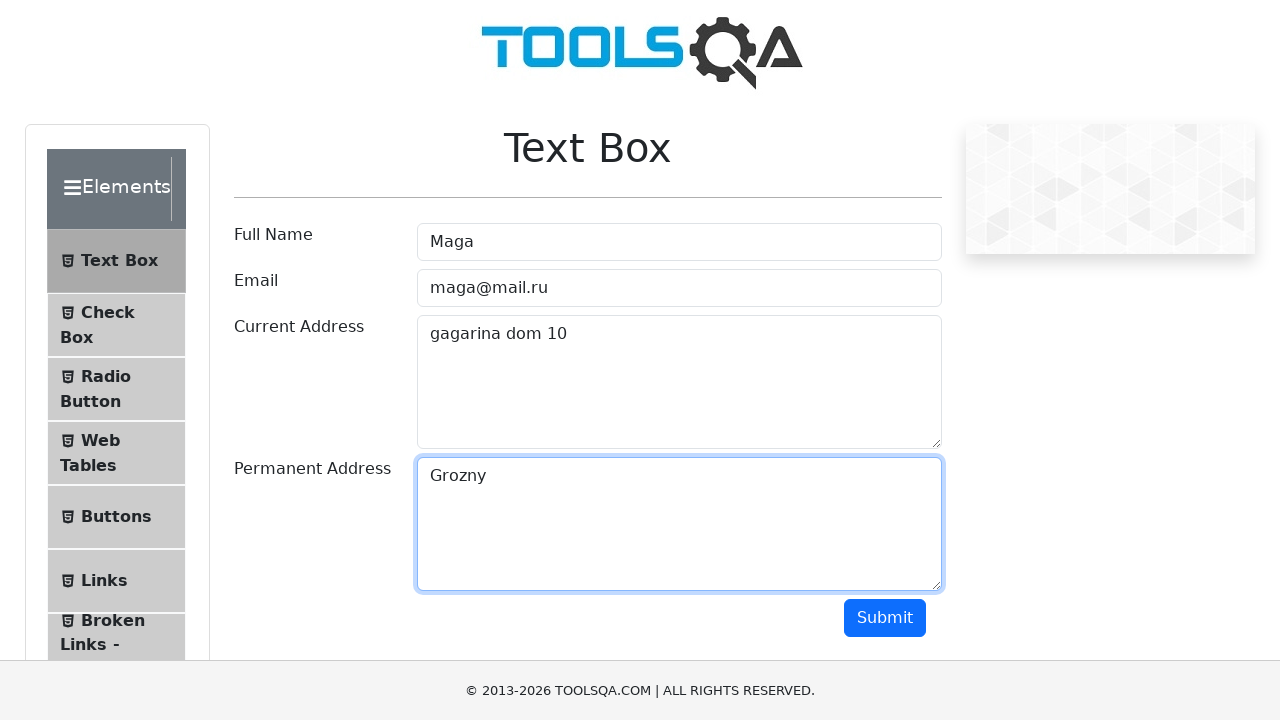